Tests different button click interactions on DemoQA site including navigating to the Buttons section, performing double-click, right-click, and regular click actions, then verifying the confirmation messages appear.

Starting URL: https://demoqa.com/droppable

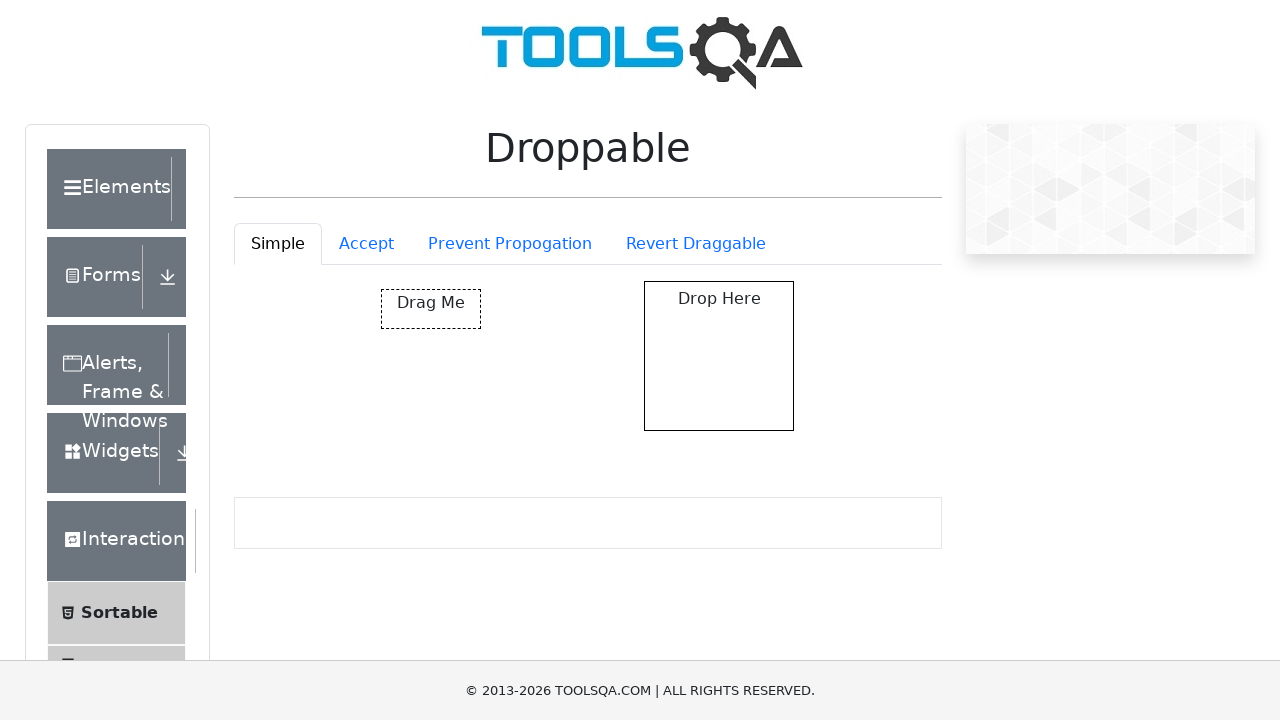

Clicked on Elements section icon at (196, 189) on xpath=//div[text()='Elements']/..//div[@class='icon']
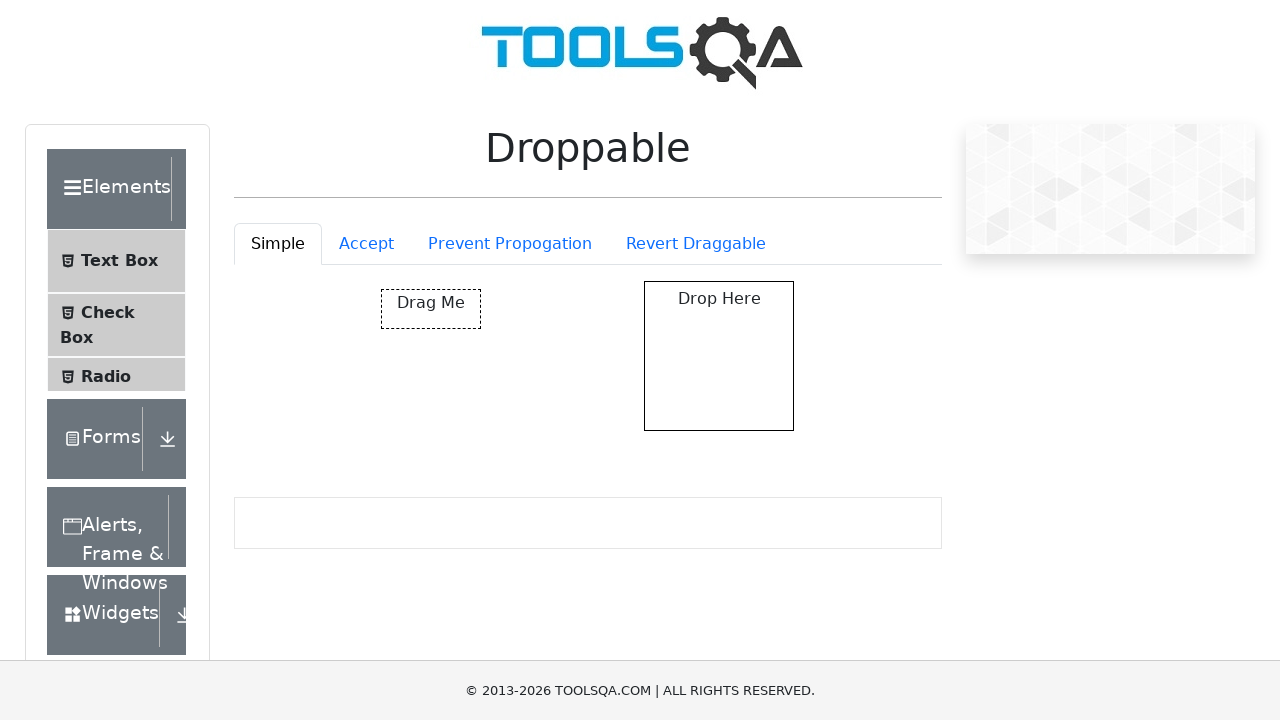

Navigated to Buttons section at (116, 517) on xpath=//span[text()='Buttons']
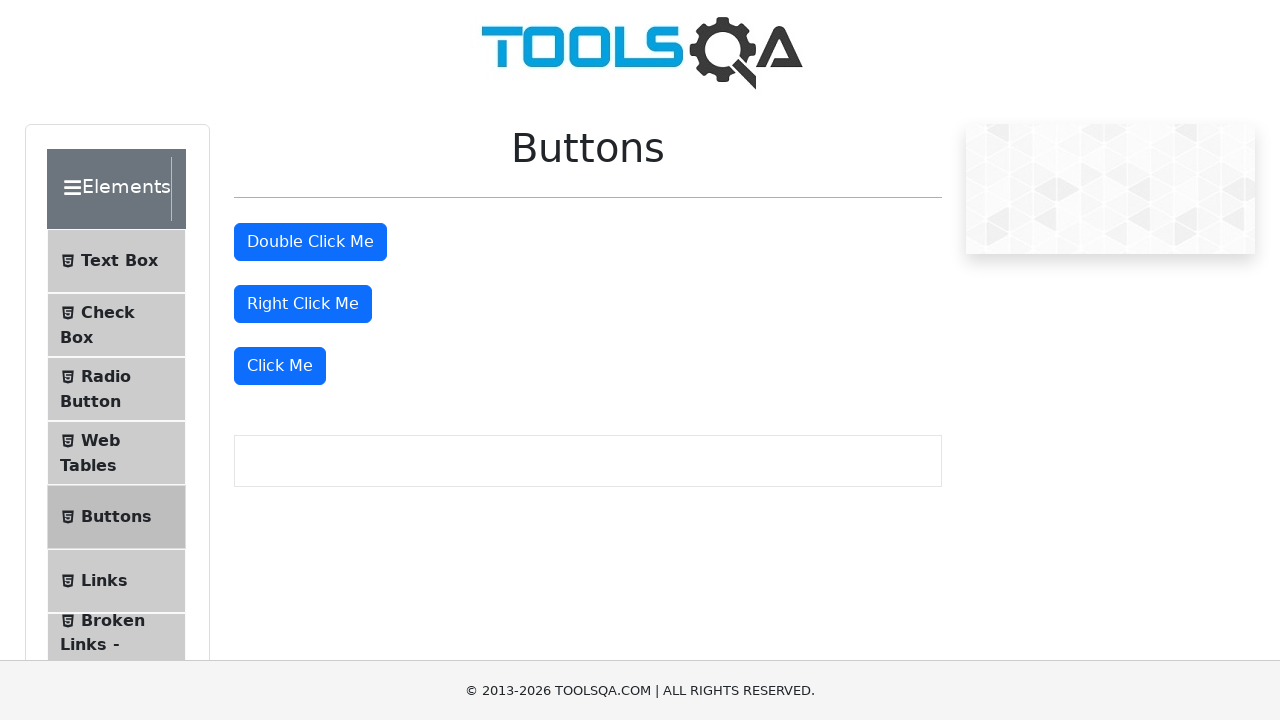

Performed double-click on 'Double Click Me' button at (310, 242) on xpath=//button[text()='Double Click Me']
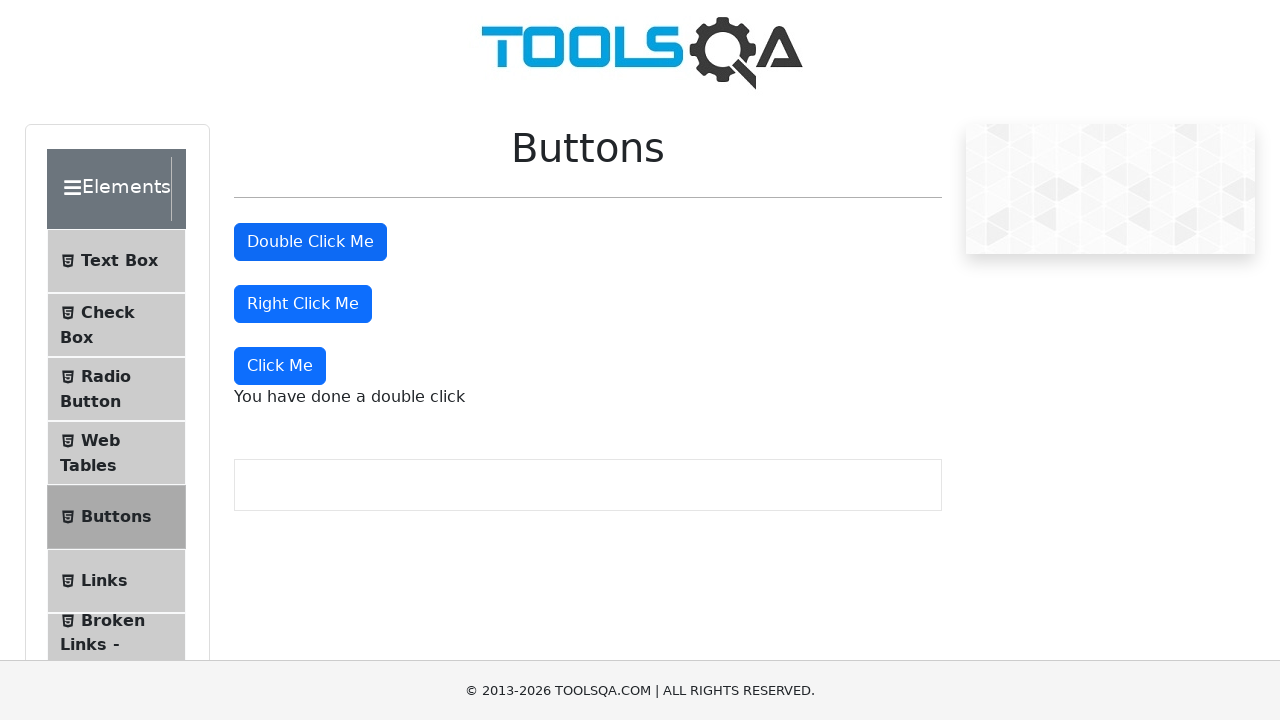

Double-click confirmation message appeared
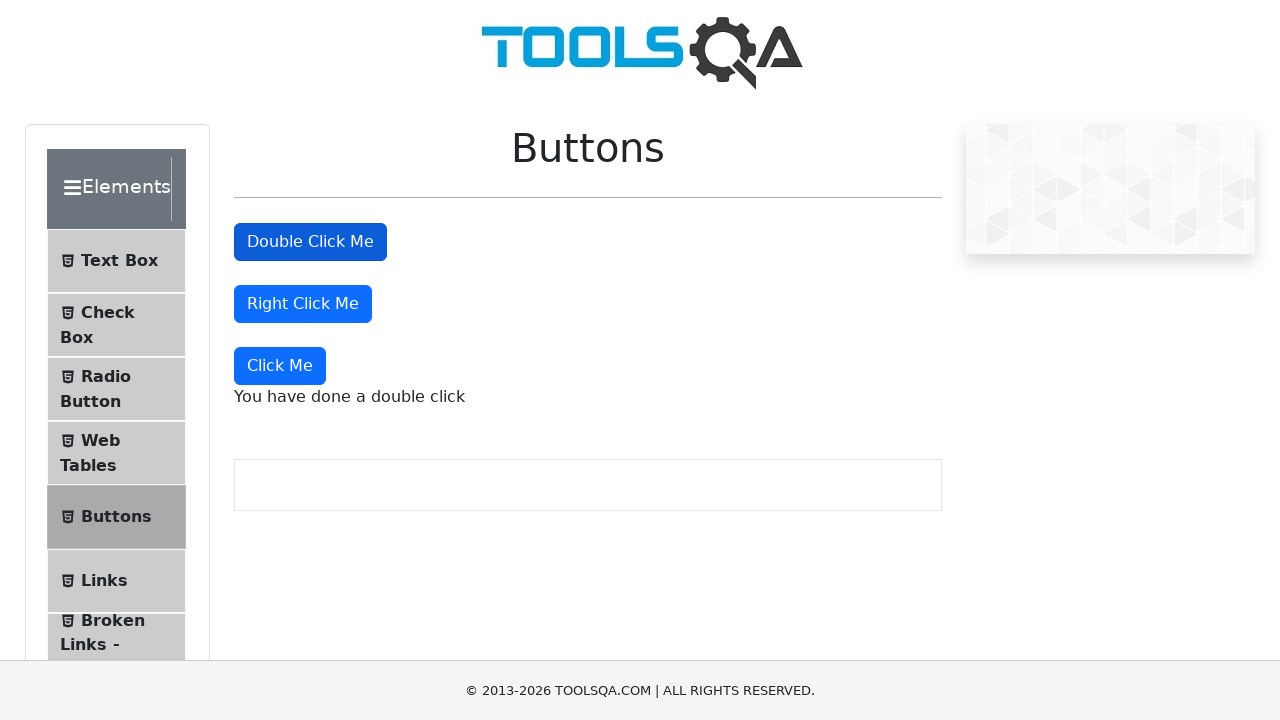

Performed right-click on 'Right Click Me' button at (303, 304) on //button[text()='Right Click Me']
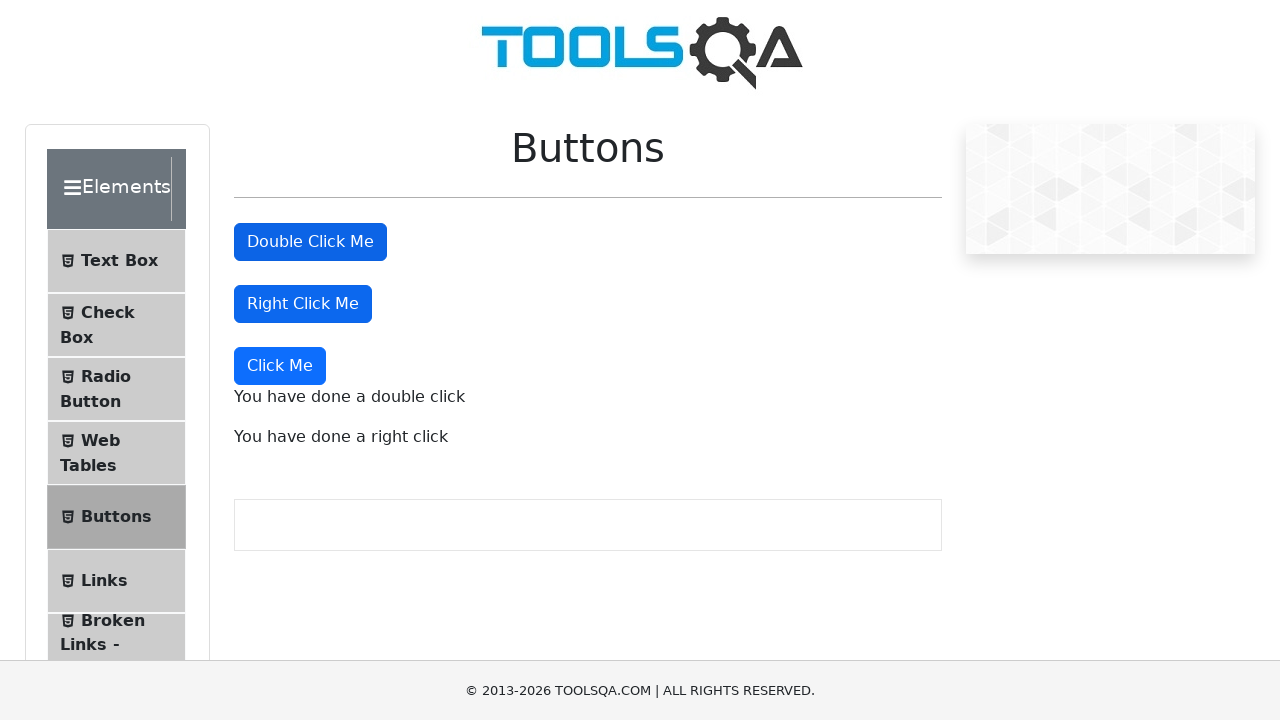

Right-click confirmation message appeared
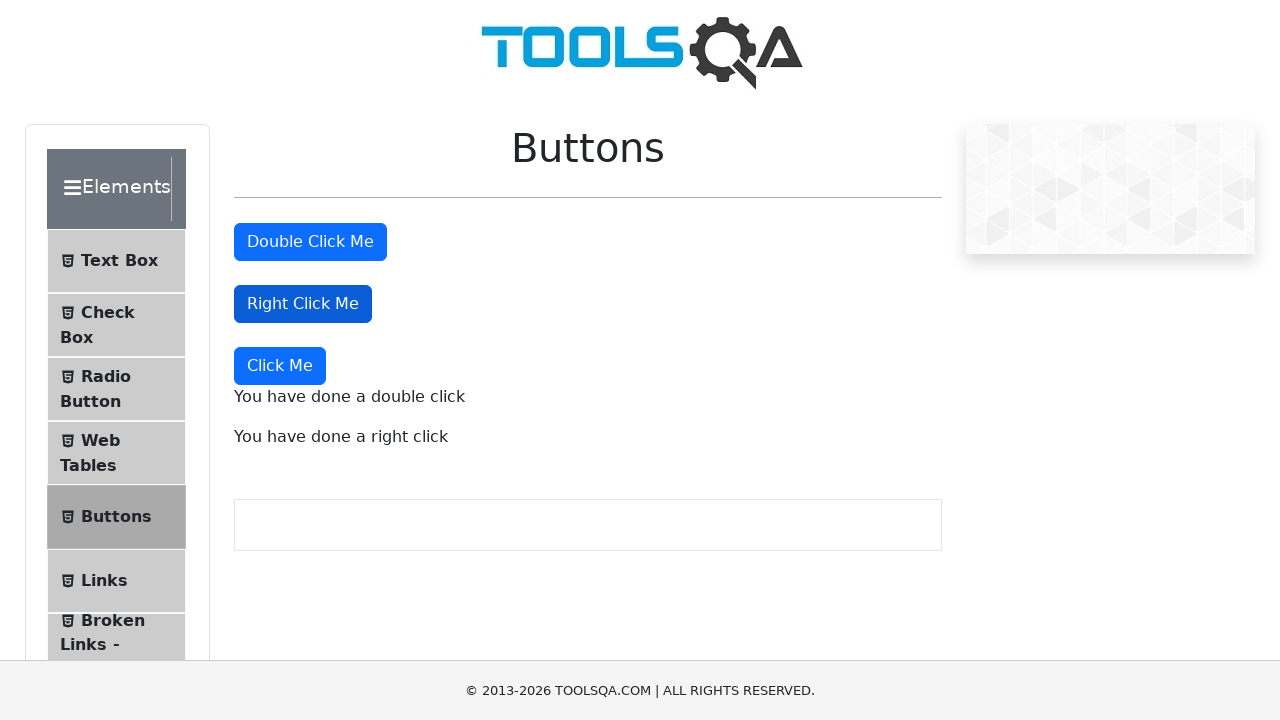

Performed regular click on 'Click Me' button at (280, 366) on xpath=//button[text()='Click Me']
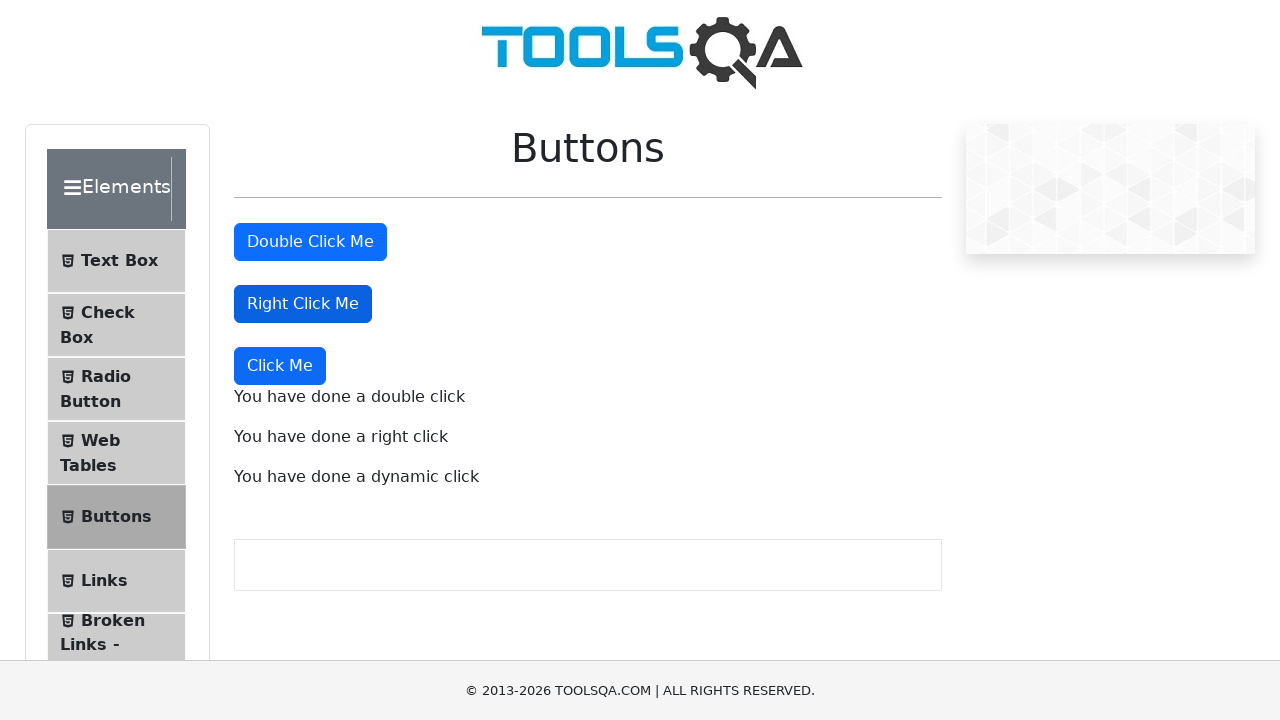

Dynamic click confirmation message appeared
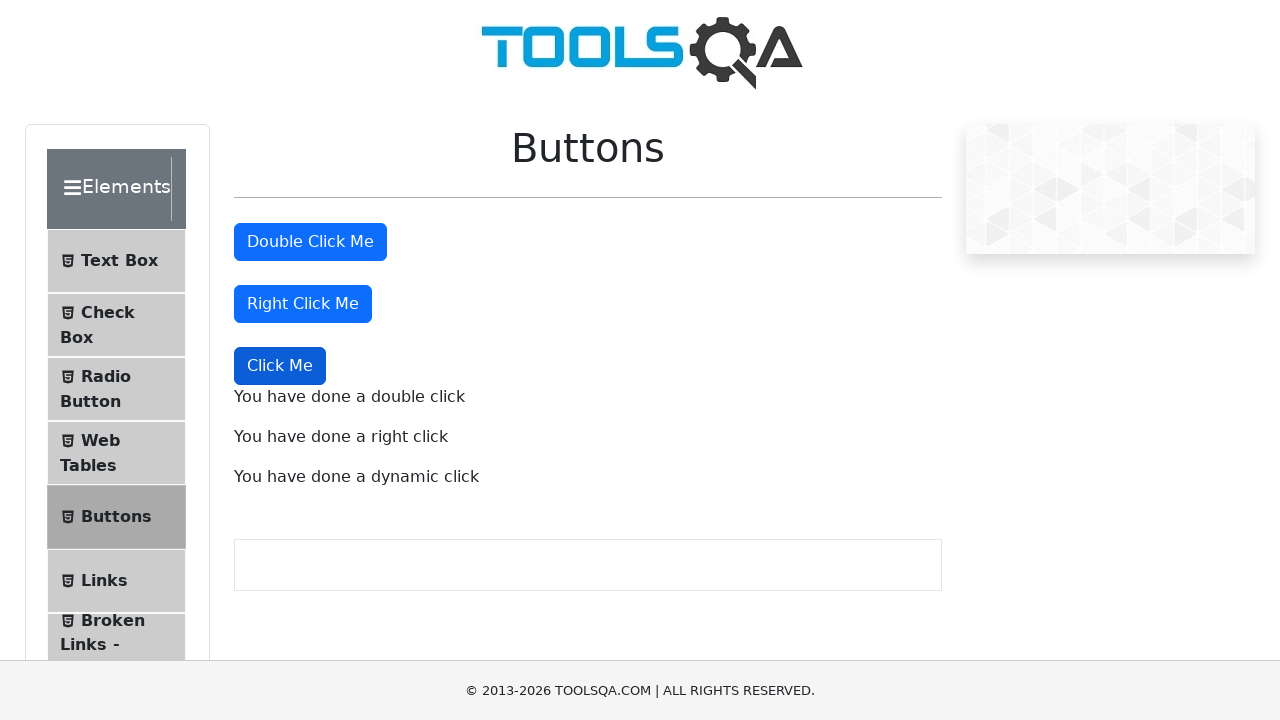

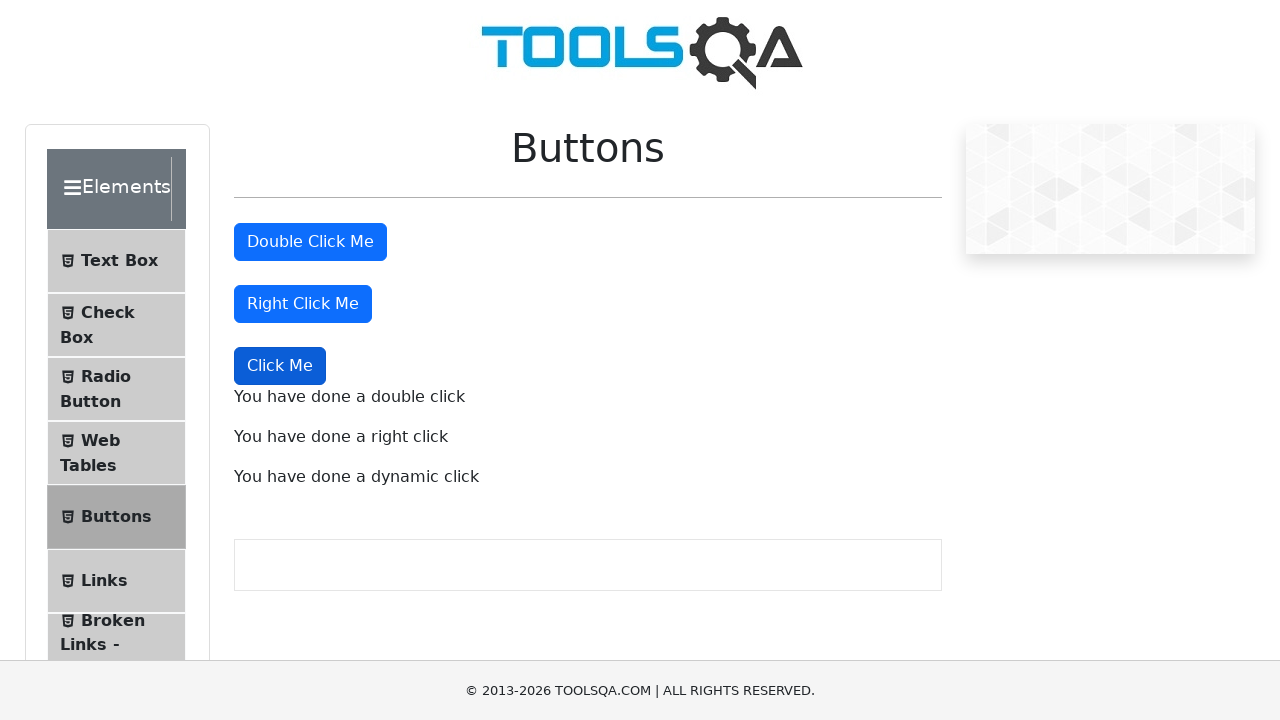